Navigates to the OrangeHRM demo application homepage and maximizes the browser window

Starting URL: https://opensource-demo.orangehrmlive.com/

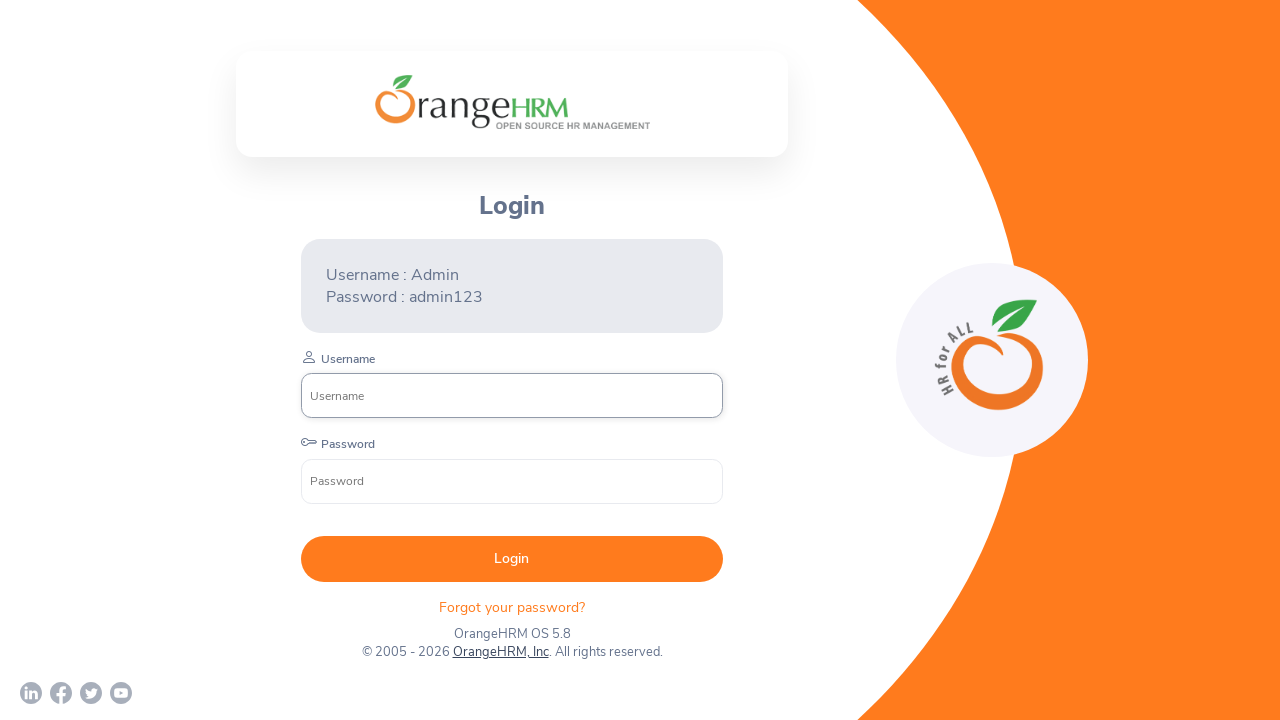

Waited for OrangeHRM homepage to load (networkidle)
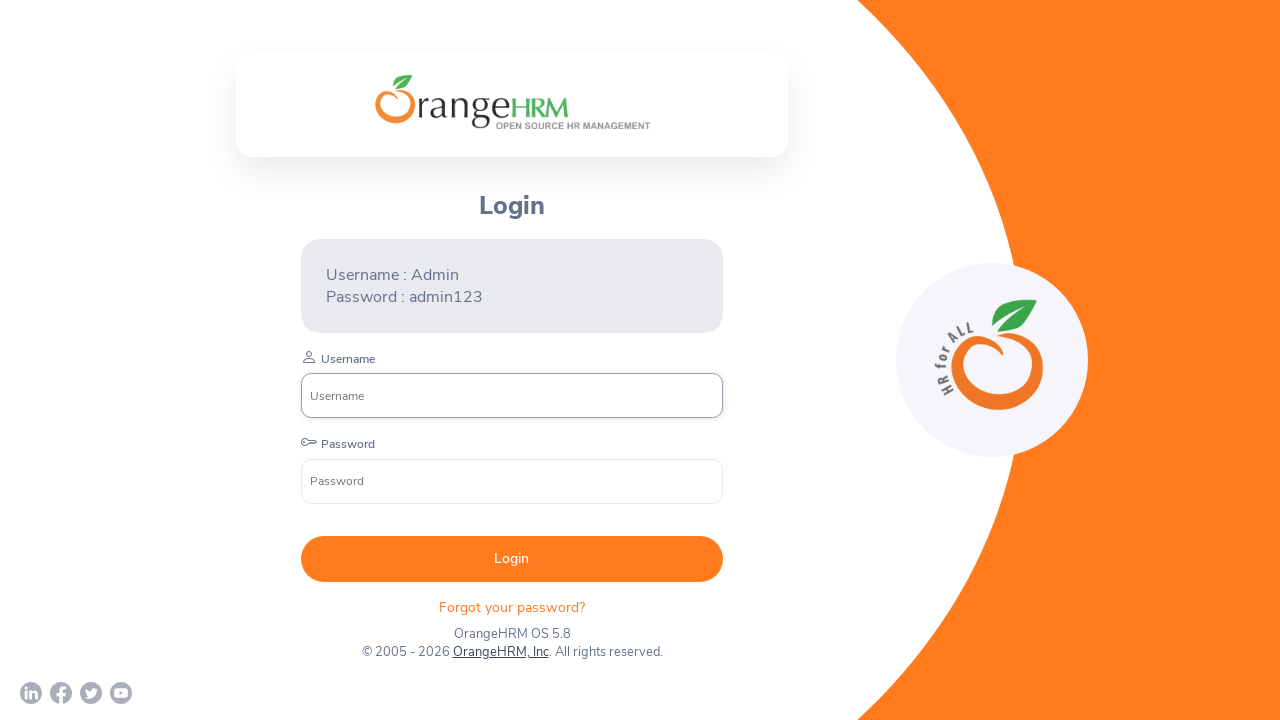

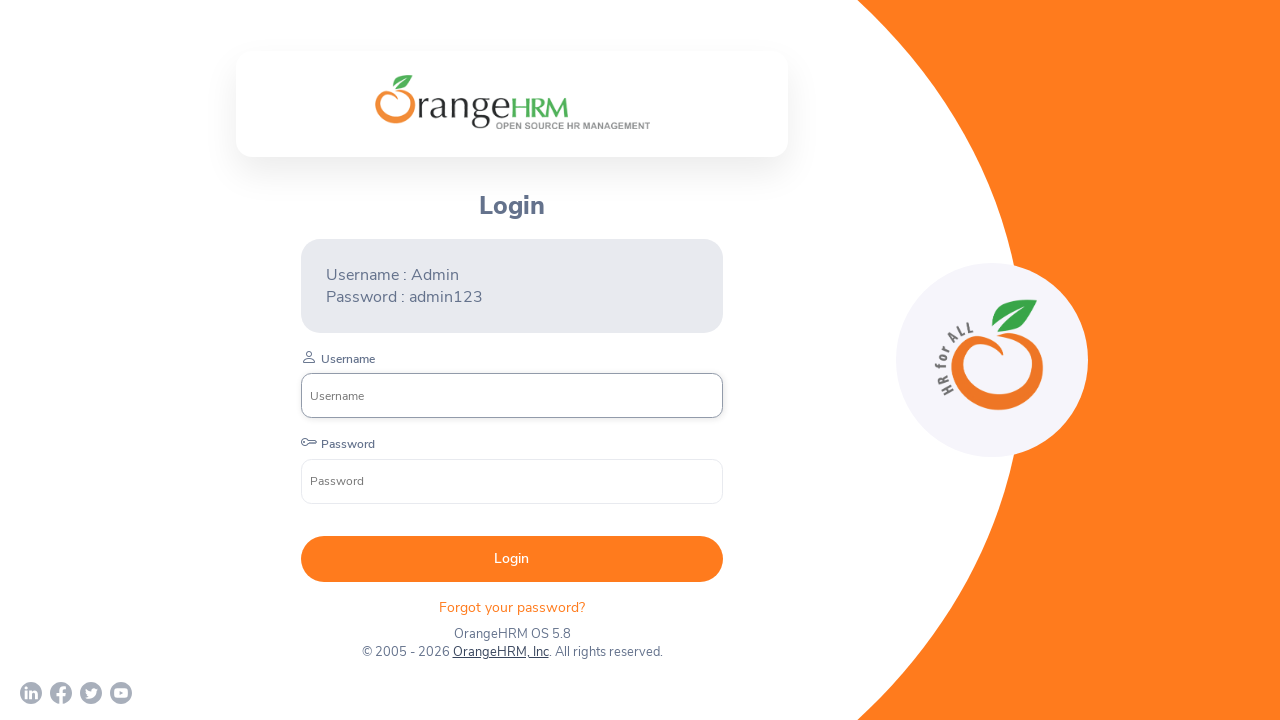